Tests that an item is removed if an empty text string is entered during edit.

Starting URL: https://demo.playwright.dev/todomvc

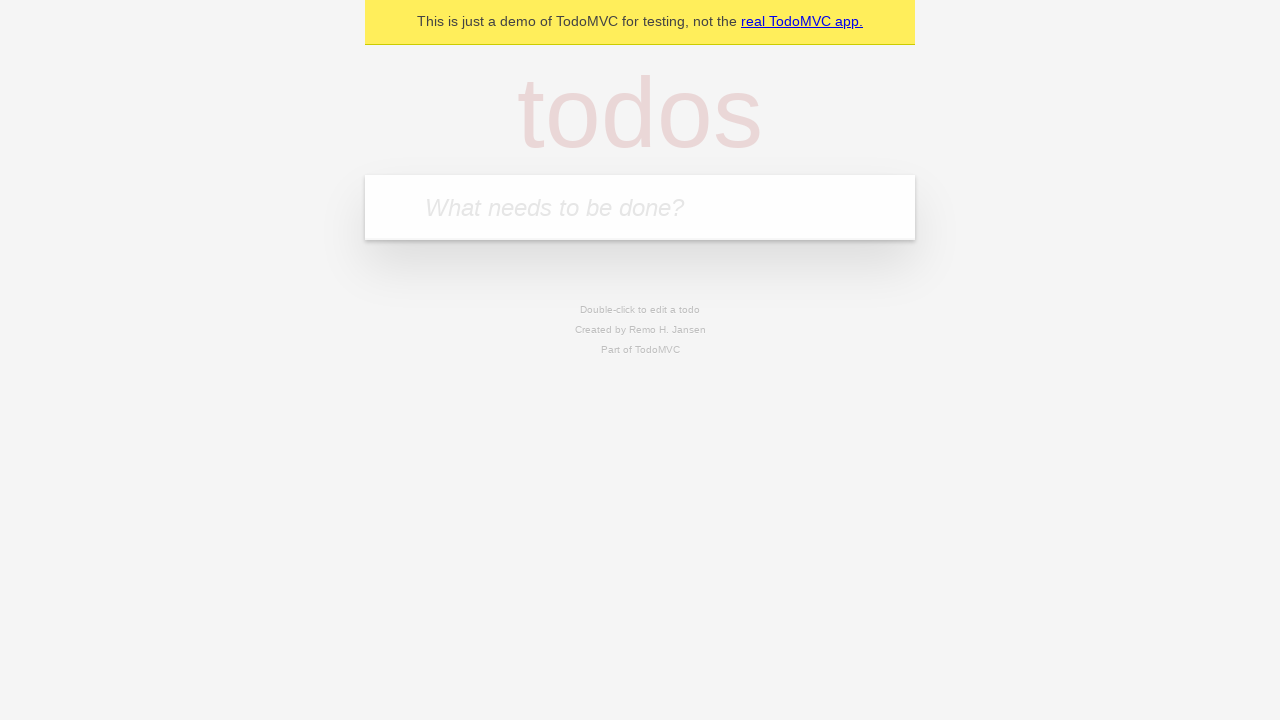

Filled input field with 'buy some cheese' on internal:attr=[placeholder="What needs to be done?"i]
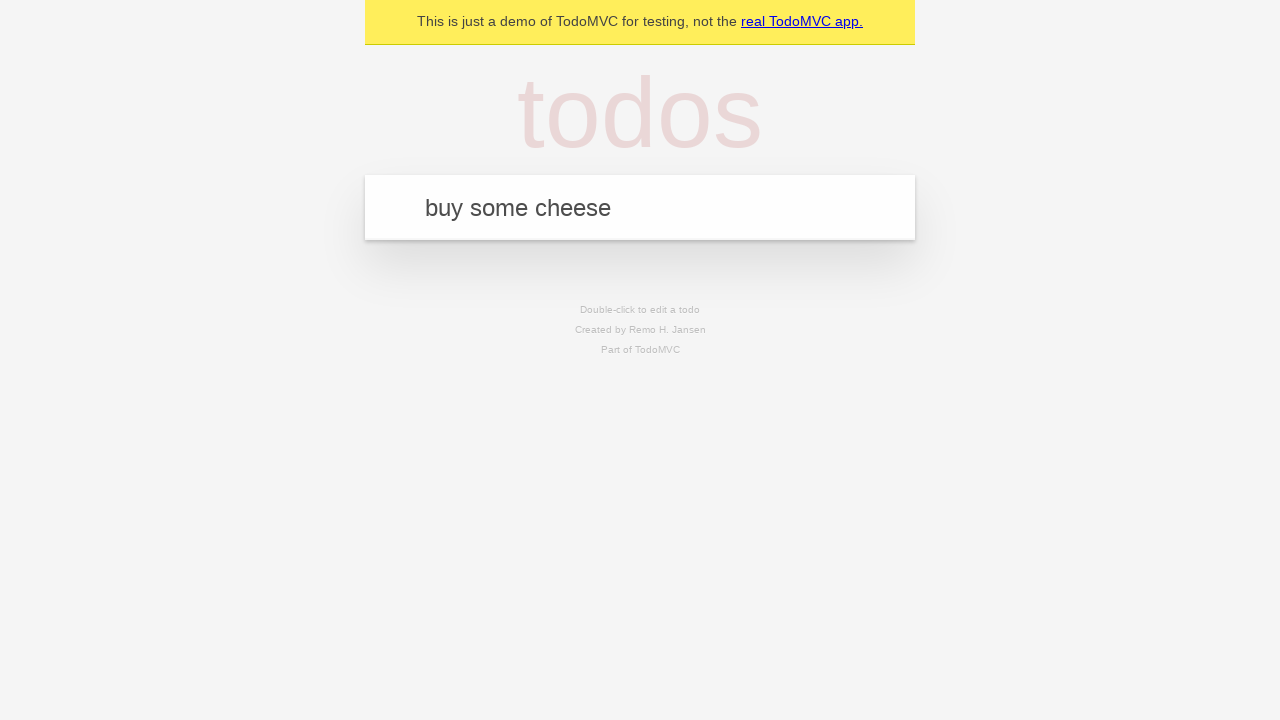

Pressed Enter to add first todo item on internal:attr=[placeholder="What needs to be done?"i]
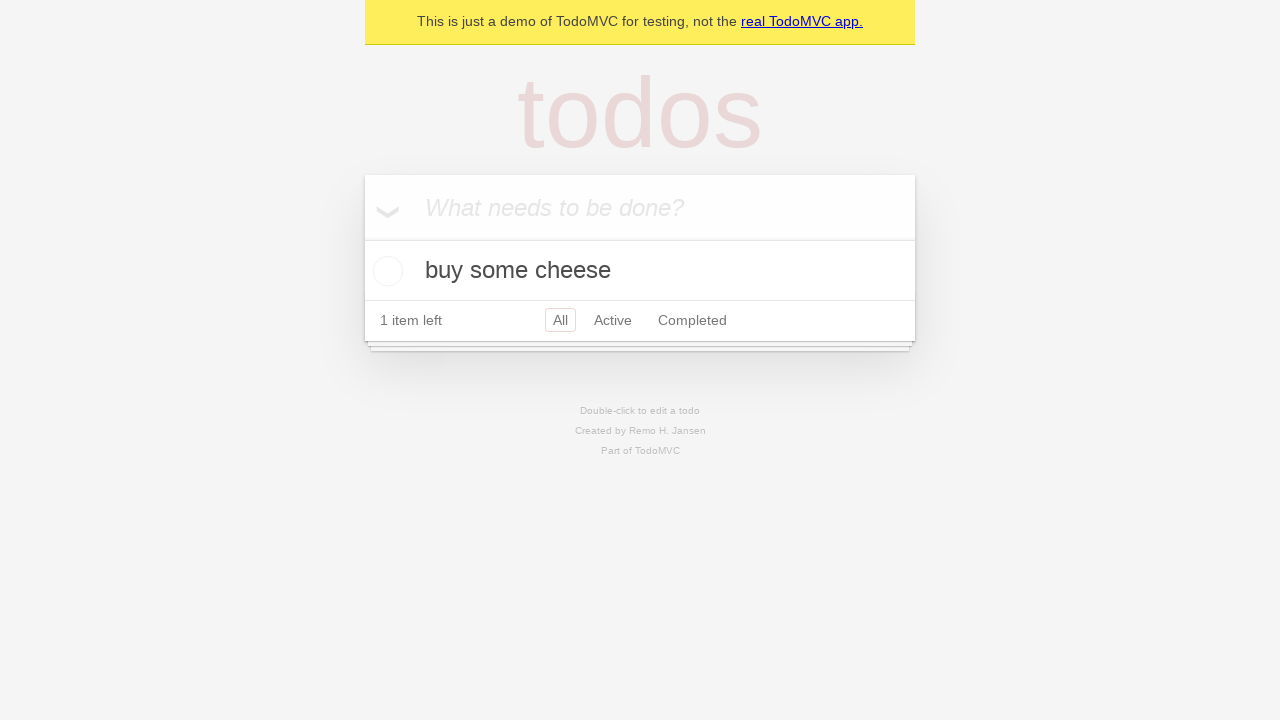

Filled input field with 'feed the cat' on internal:attr=[placeholder="What needs to be done?"i]
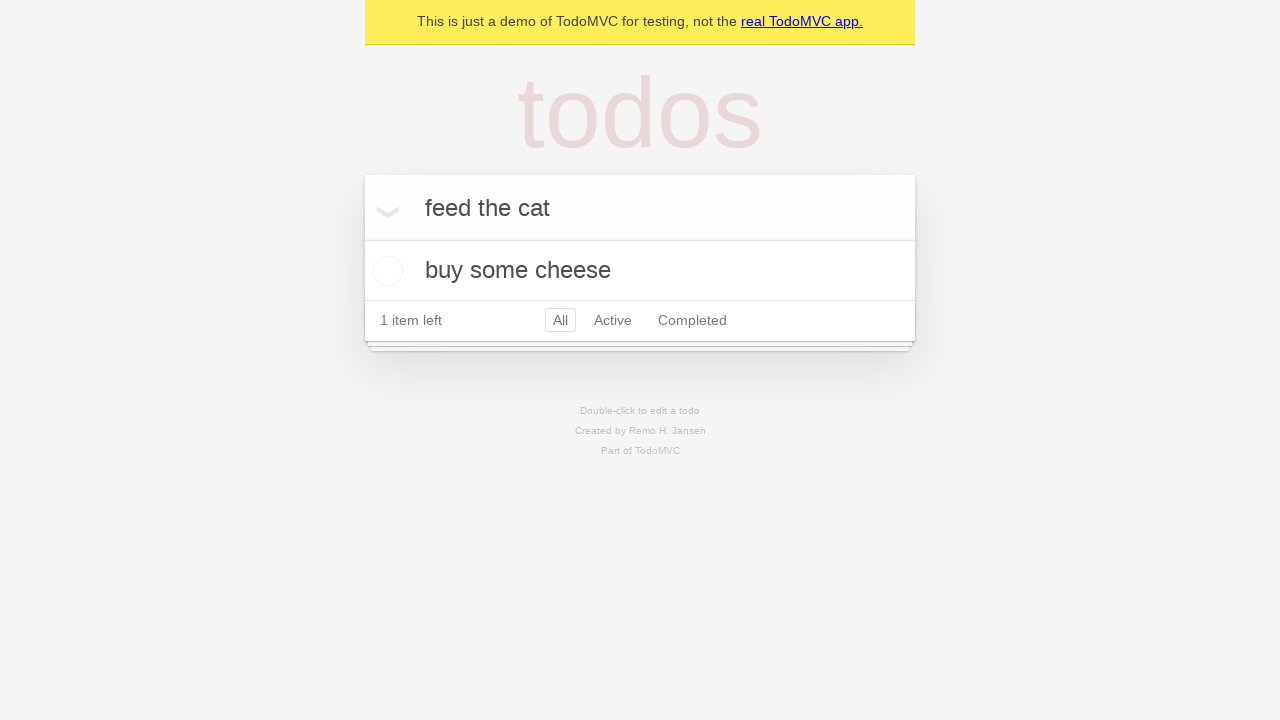

Pressed Enter to add second todo item on internal:attr=[placeholder="What needs to be done?"i]
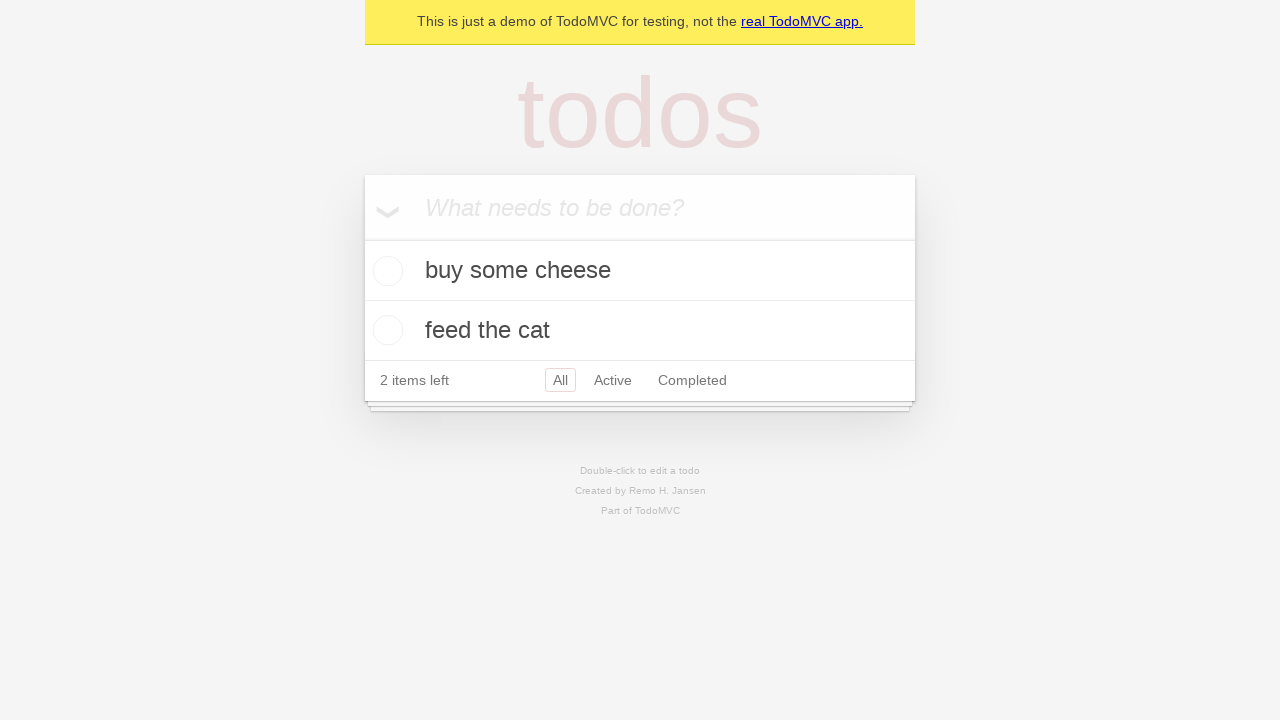

Filled input field with 'book a doctors appointment' on internal:attr=[placeholder="What needs to be done?"i]
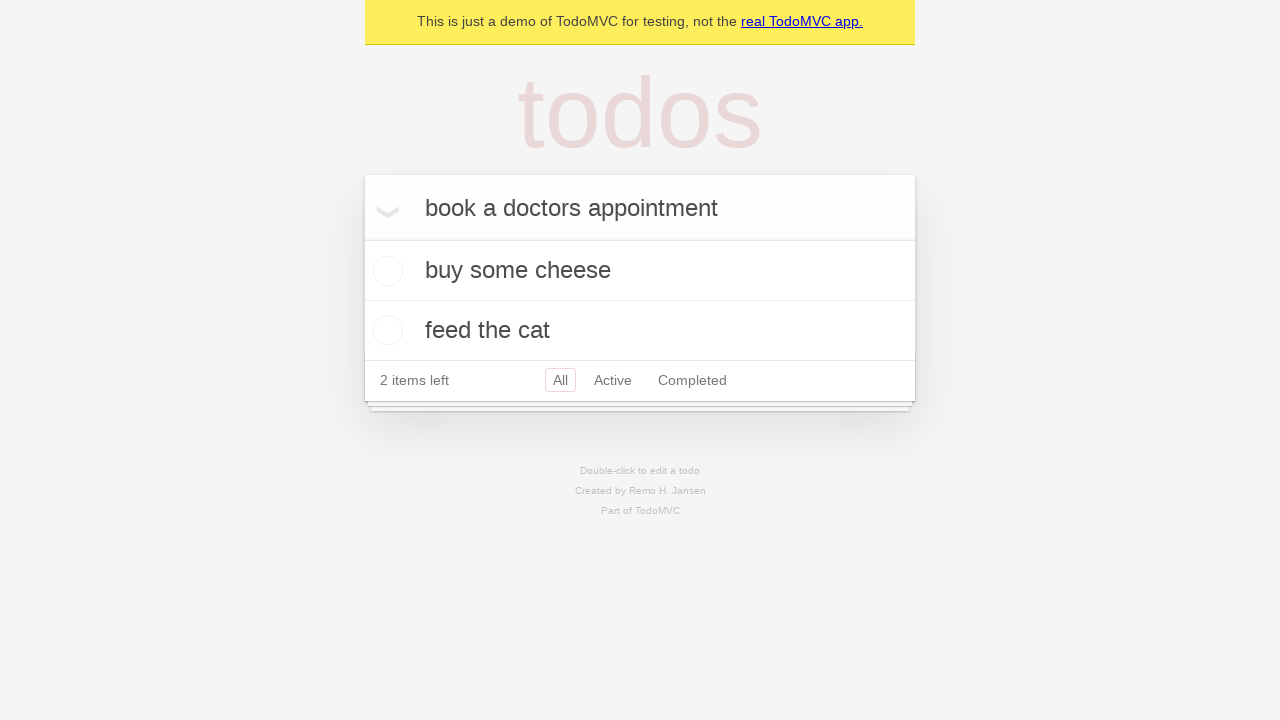

Pressed Enter to add third todo item on internal:attr=[placeholder="What needs to be done?"i]
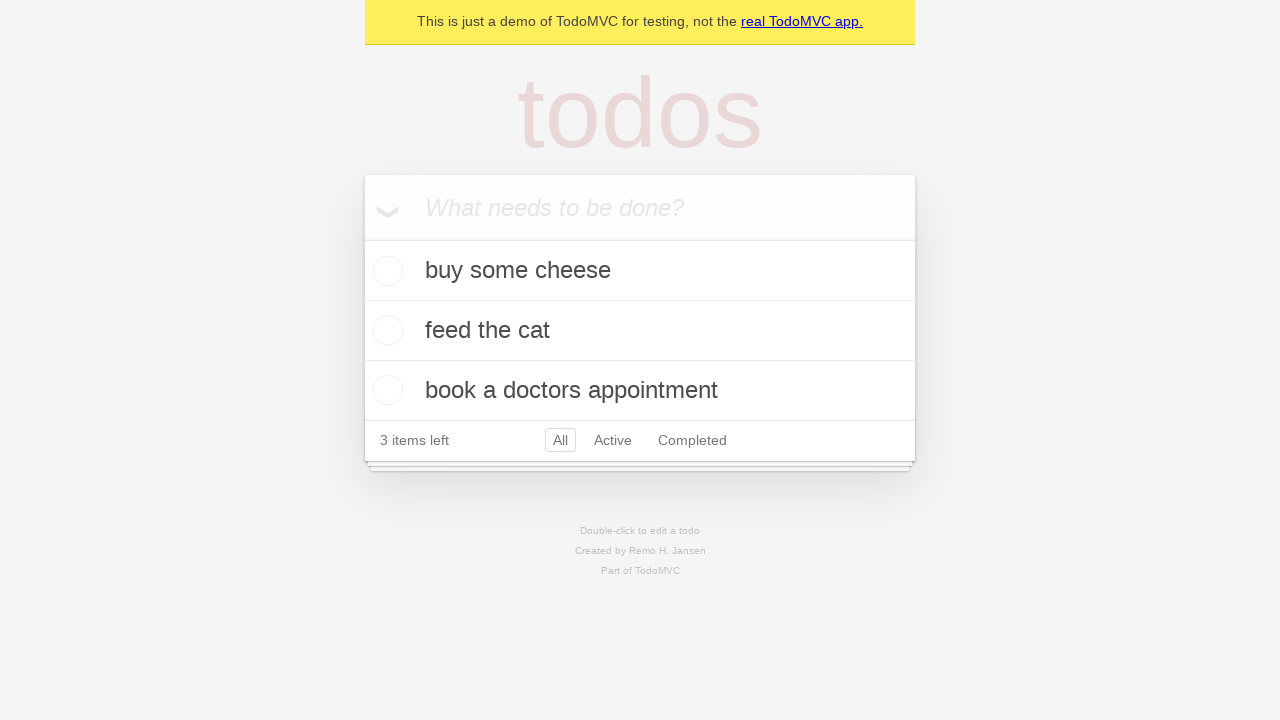

Double-clicked second todo item to enter edit mode at (640, 331) on internal:testid=[data-testid="todo-item"s] >> nth=1
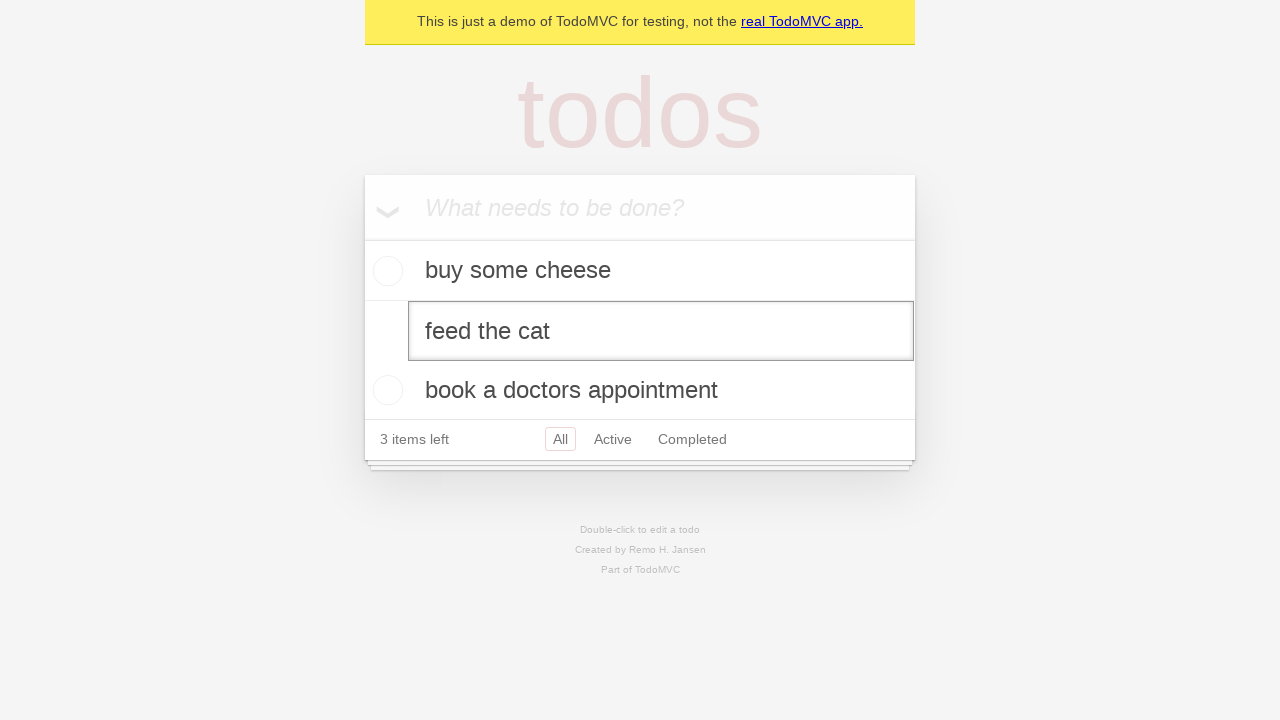

Cleared the edit textbox to empty string on internal:testid=[data-testid="todo-item"s] >> nth=1 >> internal:role=textbox[nam
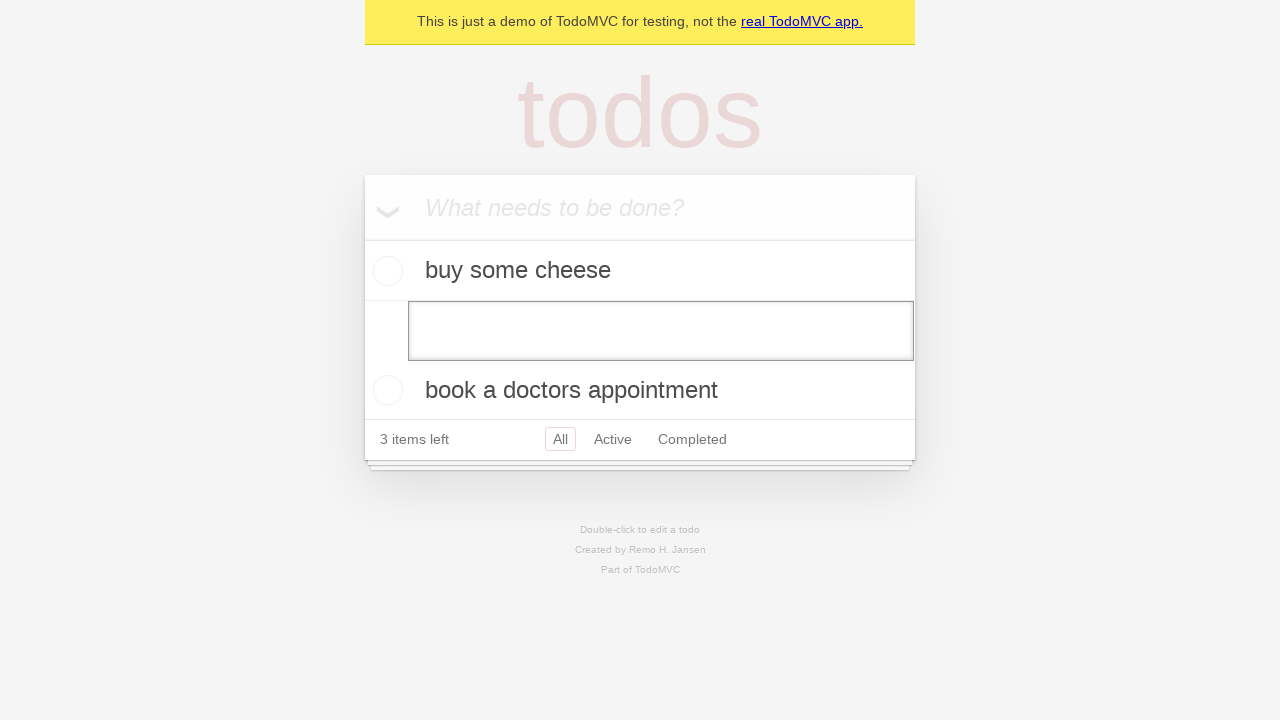

Pressed Enter to submit empty edit, removing the todo item on internal:testid=[data-testid="todo-item"s] >> nth=1 >> internal:role=textbox[nam
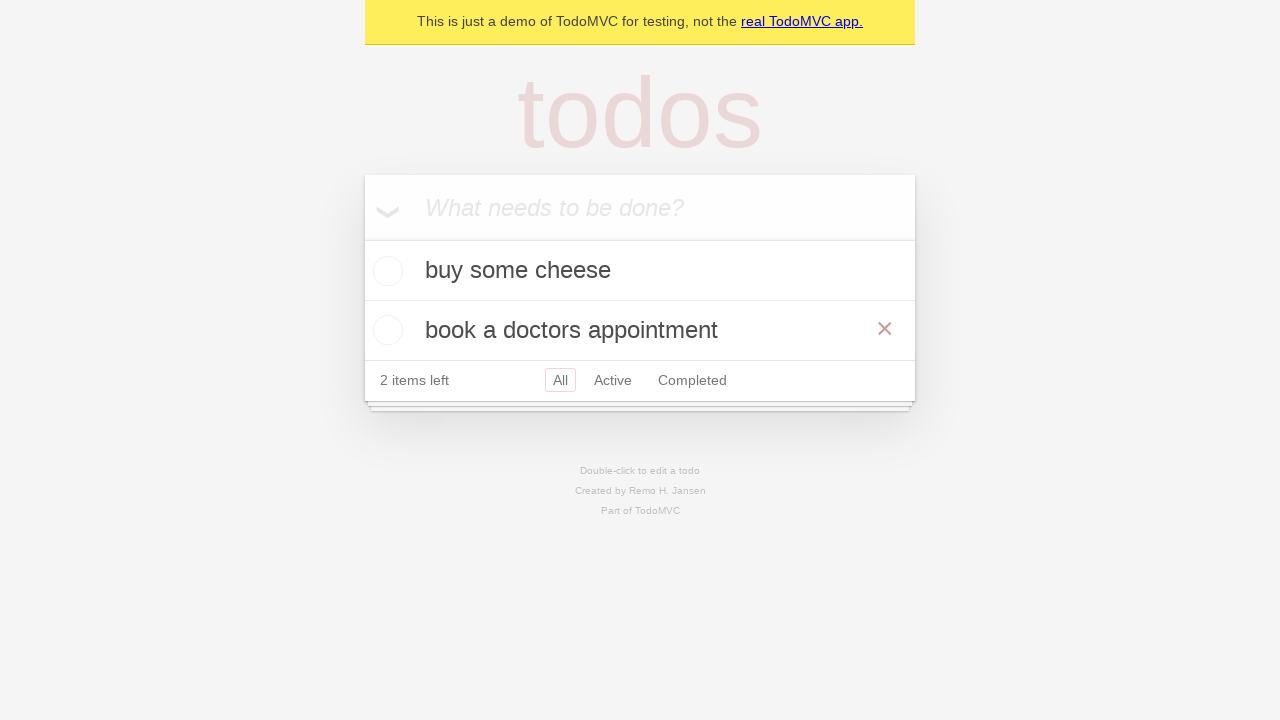

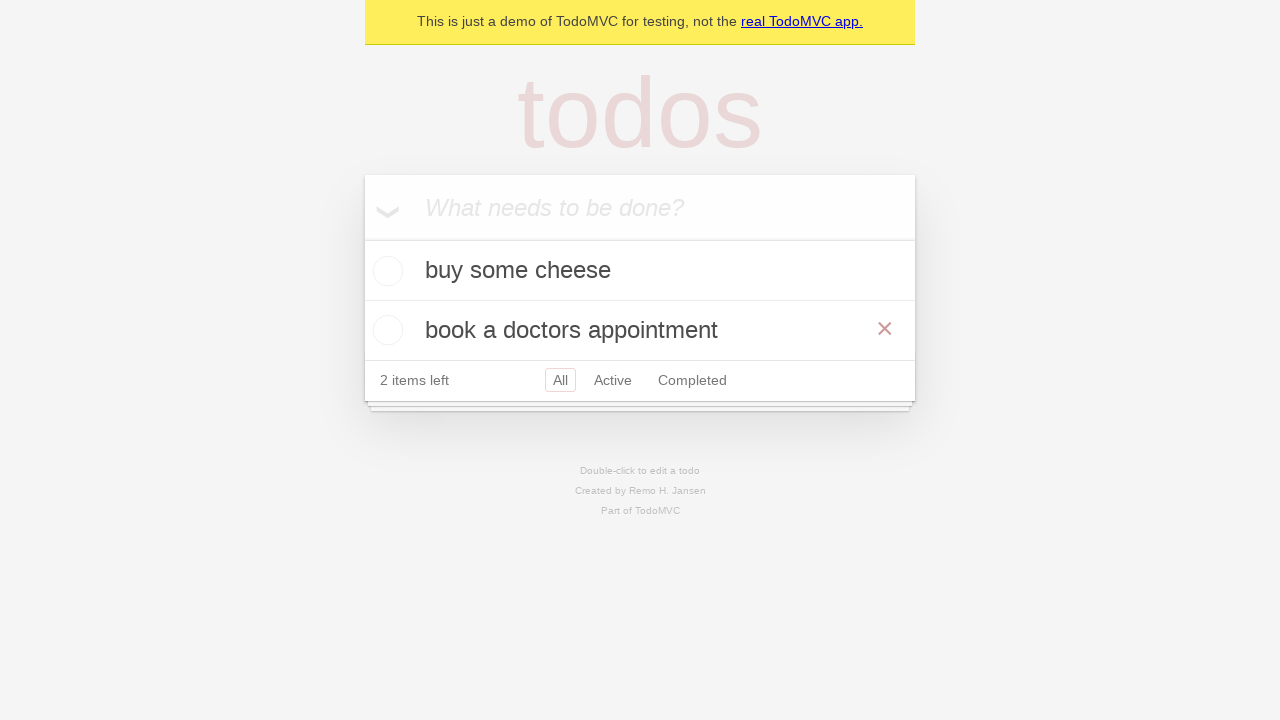